Tests triangle classification for an isosceles triangle by entering two equal sides and one different

Starting URL: https://testpages.eviltester.com/styled/apps/triangle/triangle001.html

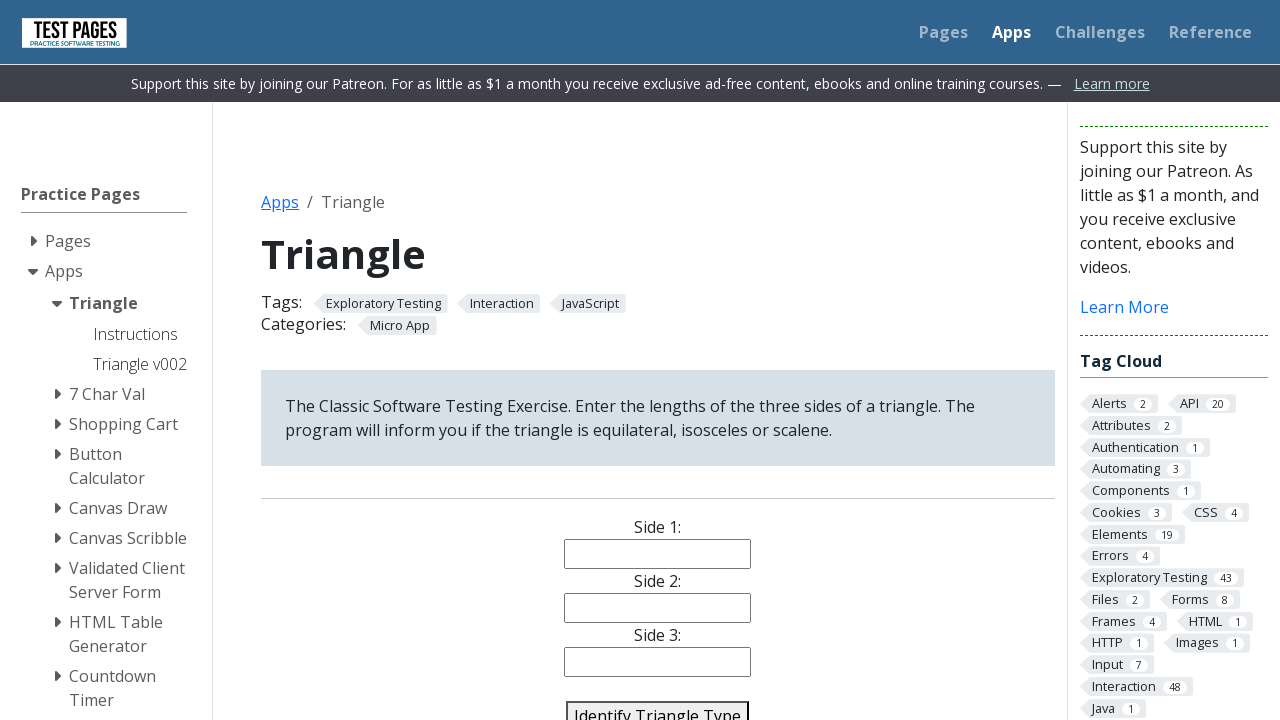

Navigated to triangle classification test page
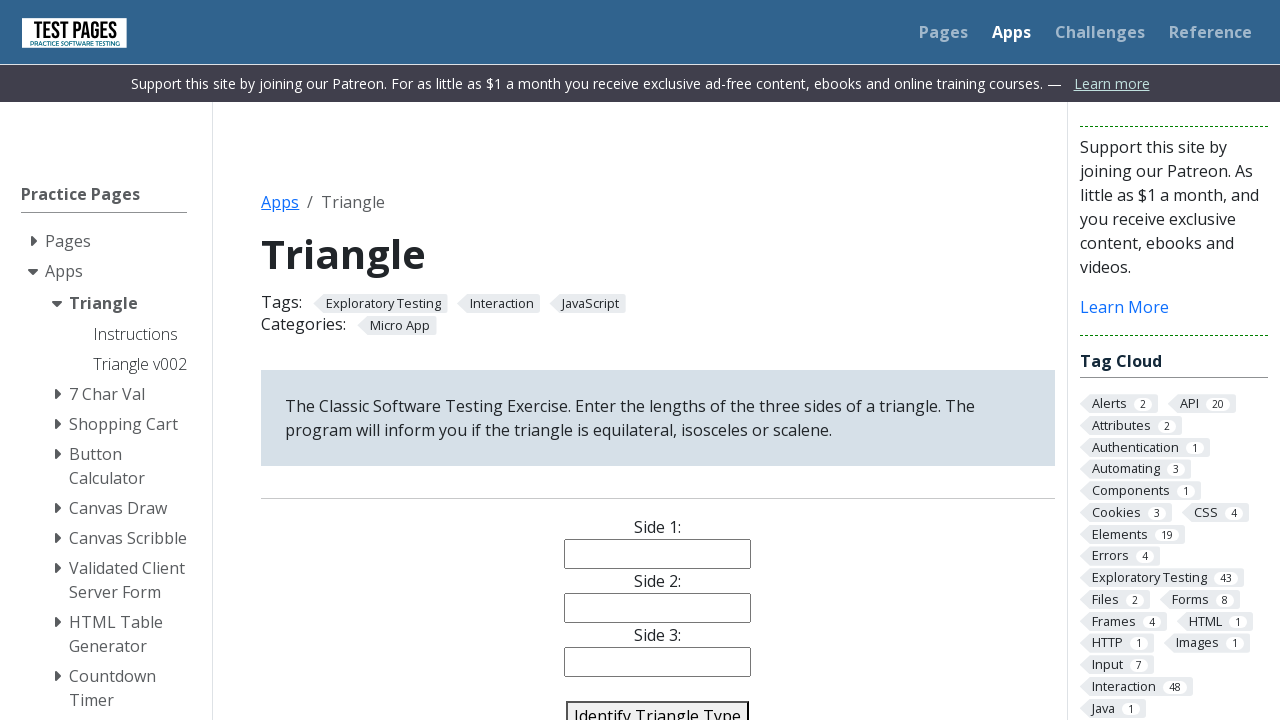

Cleared side 1 input field on #side1
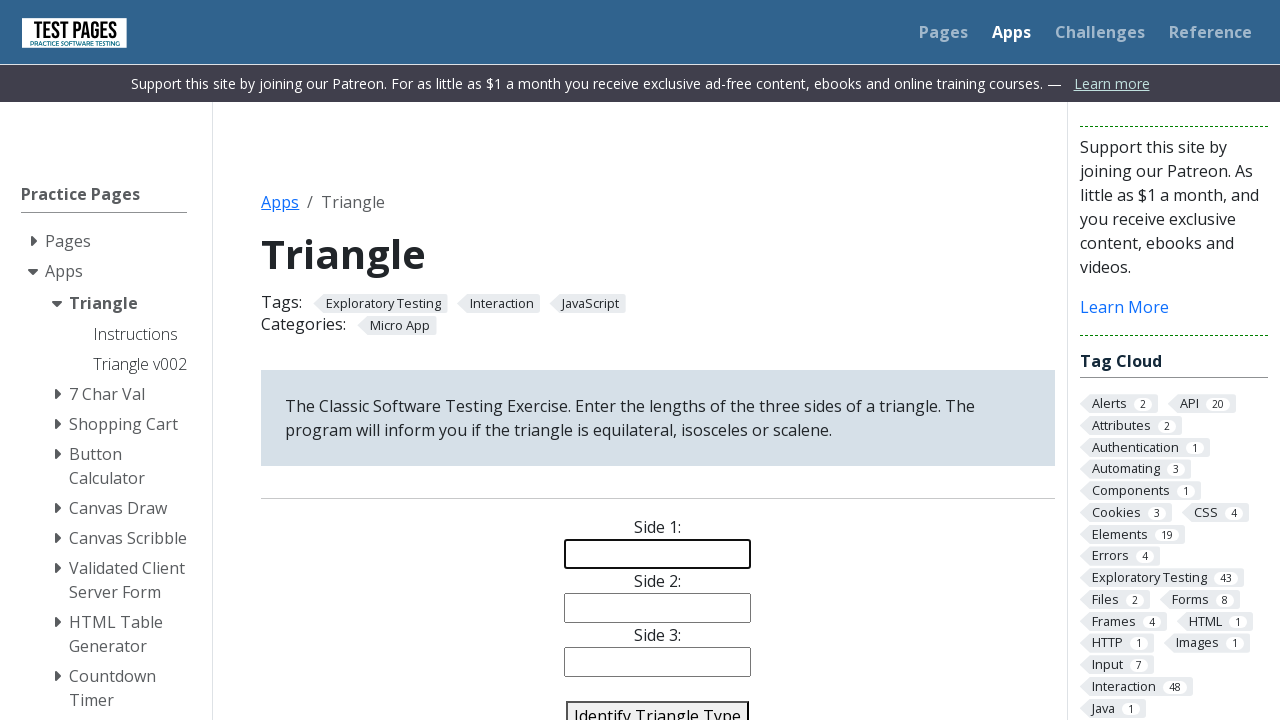

Cleared side 2 input field on #side2
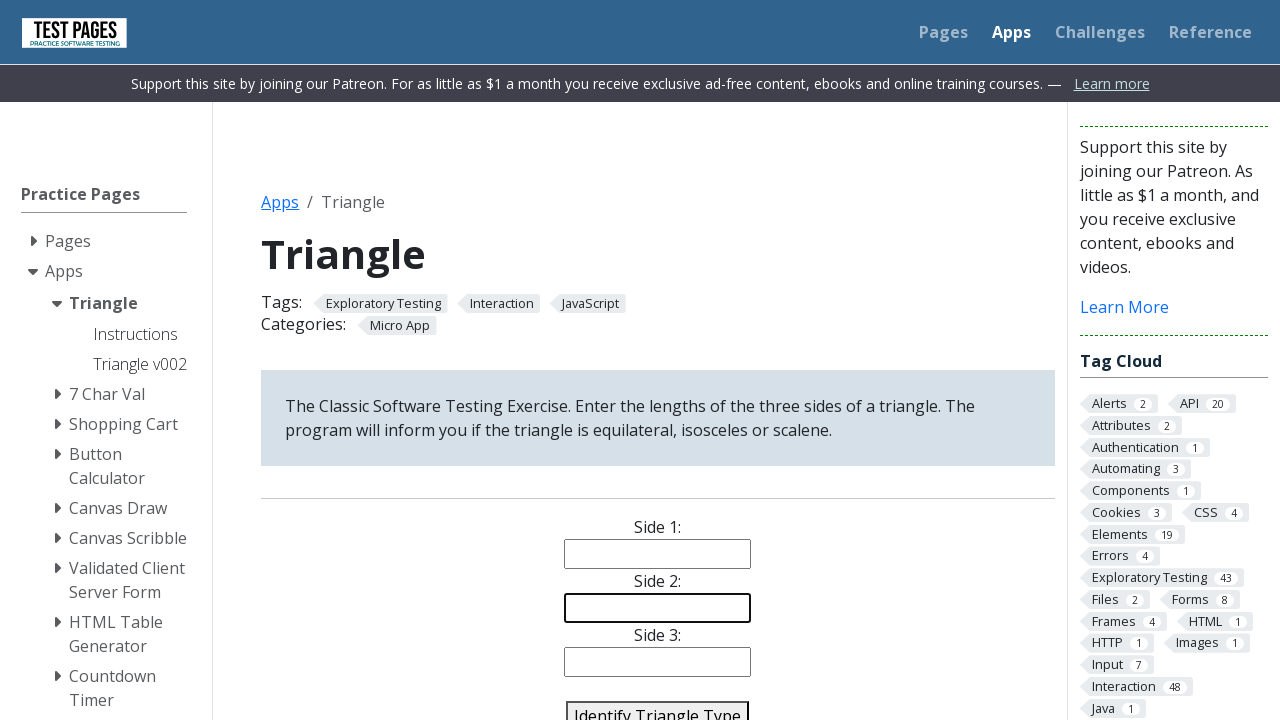

Cleared side 3 input field on #side3
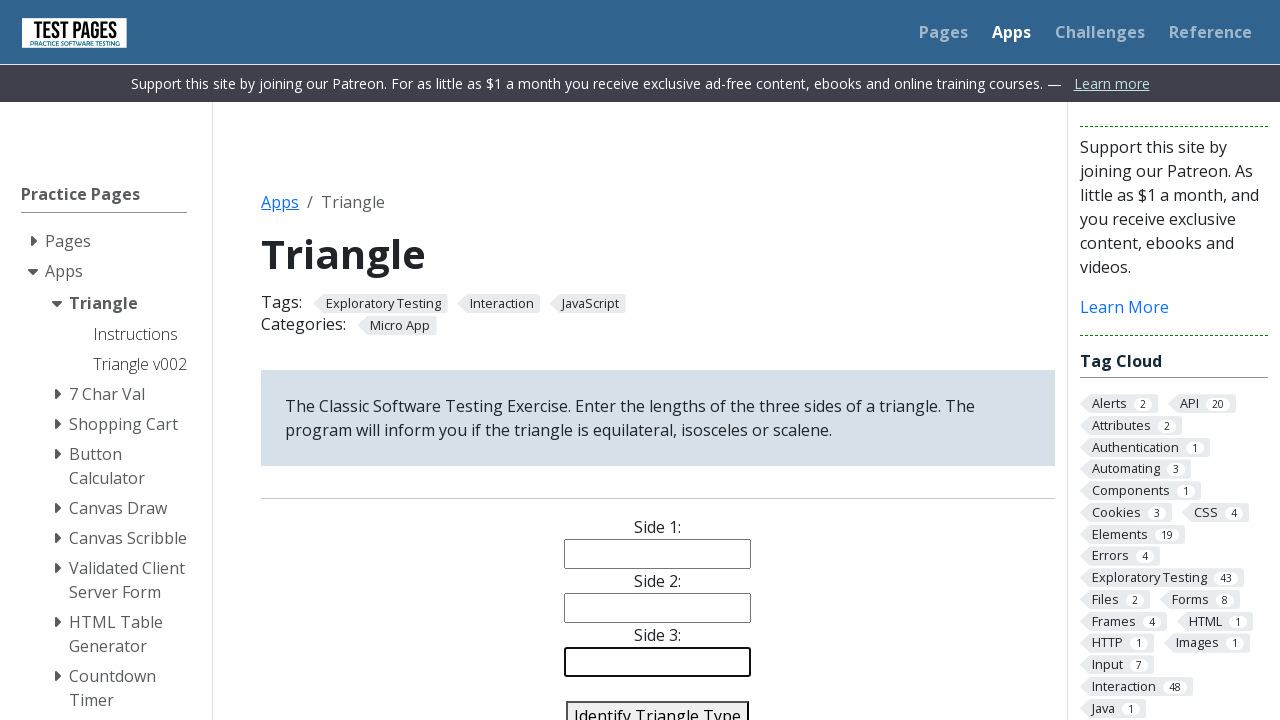

Entered 7 for side 1 on #side1
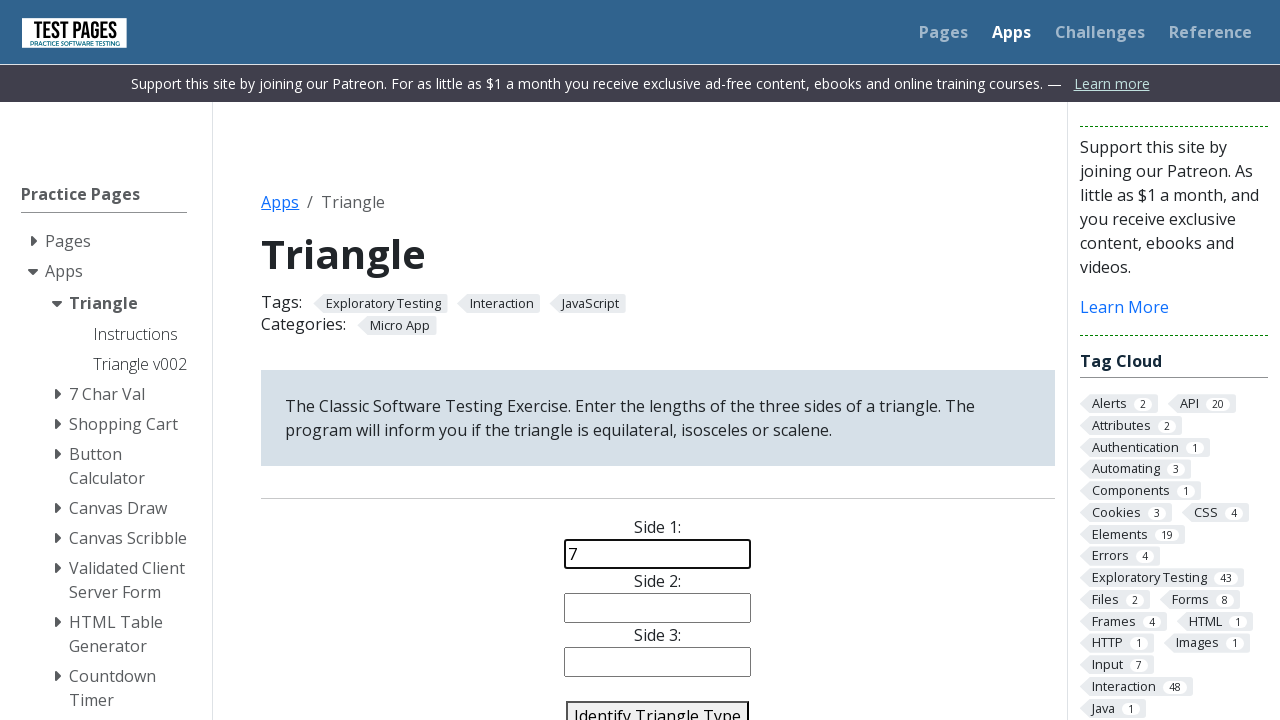

Entered 7 for side 2 on #side2
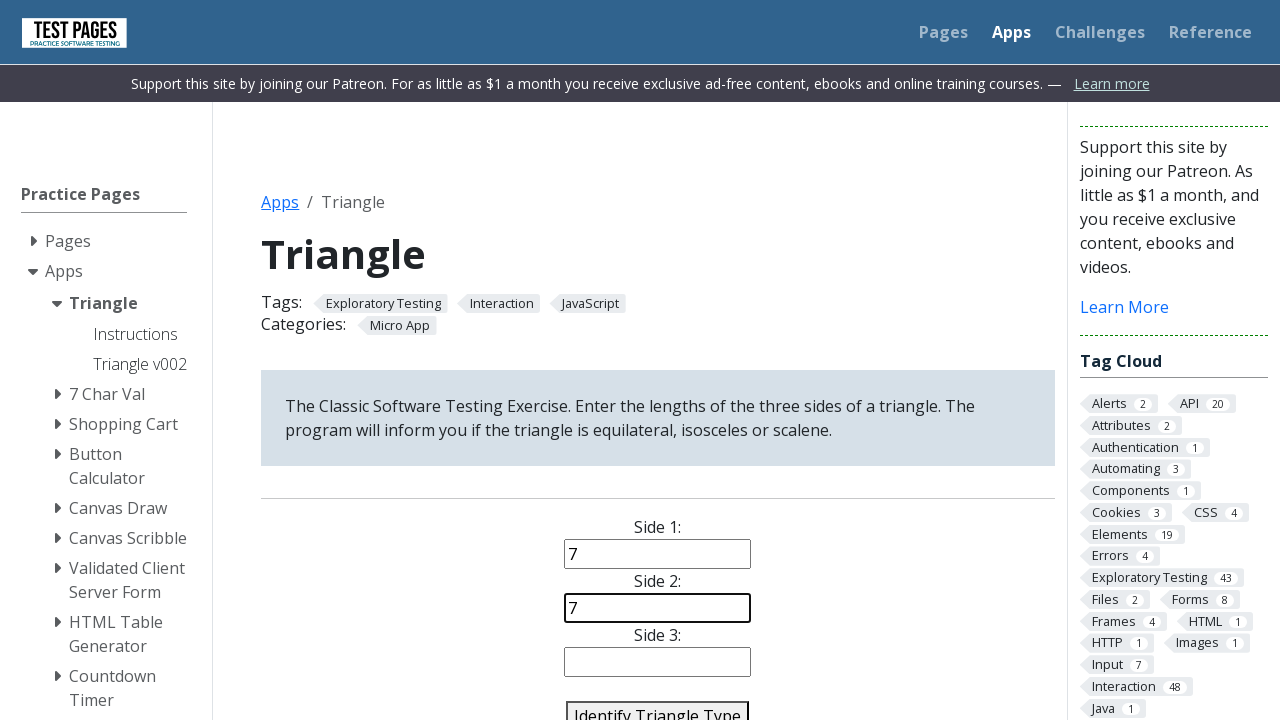

Entered 3 for side 3 on #side3
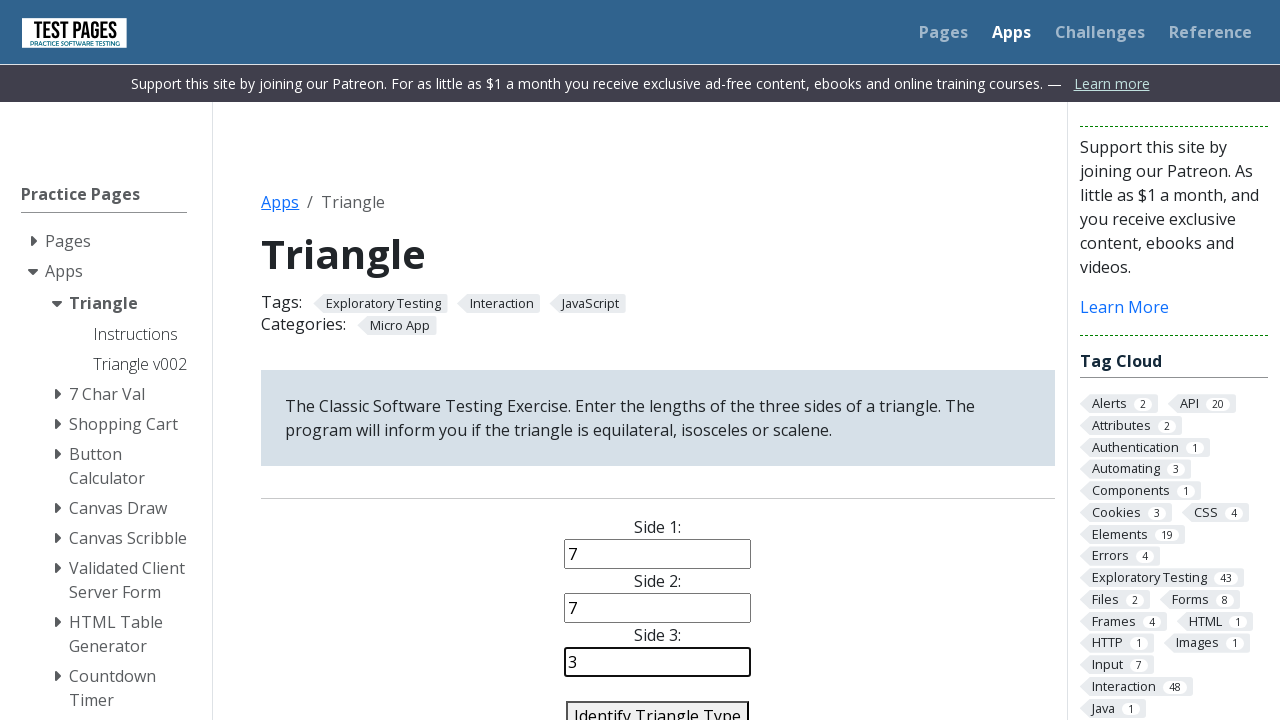

Clicked identify triangle button to classify isosceles triangle (7, 7, 3) at (658, 705) on #identify-triangle-action
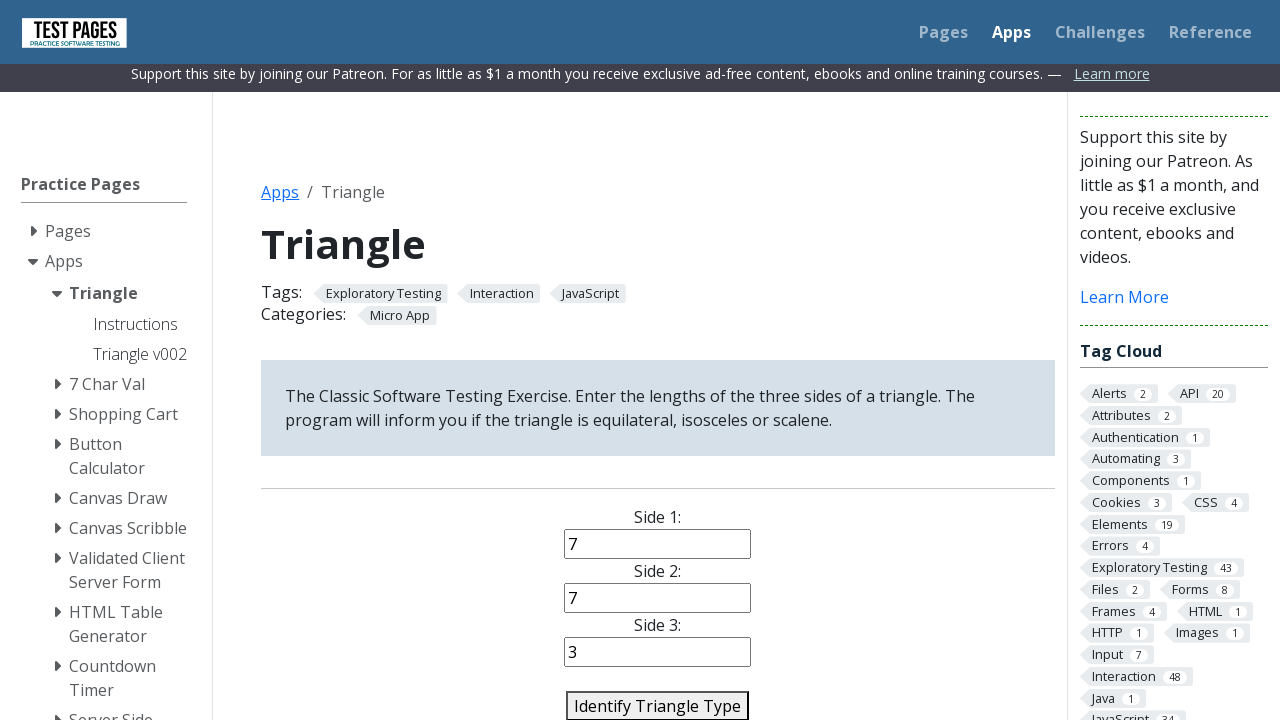

Triangle classification result appeared
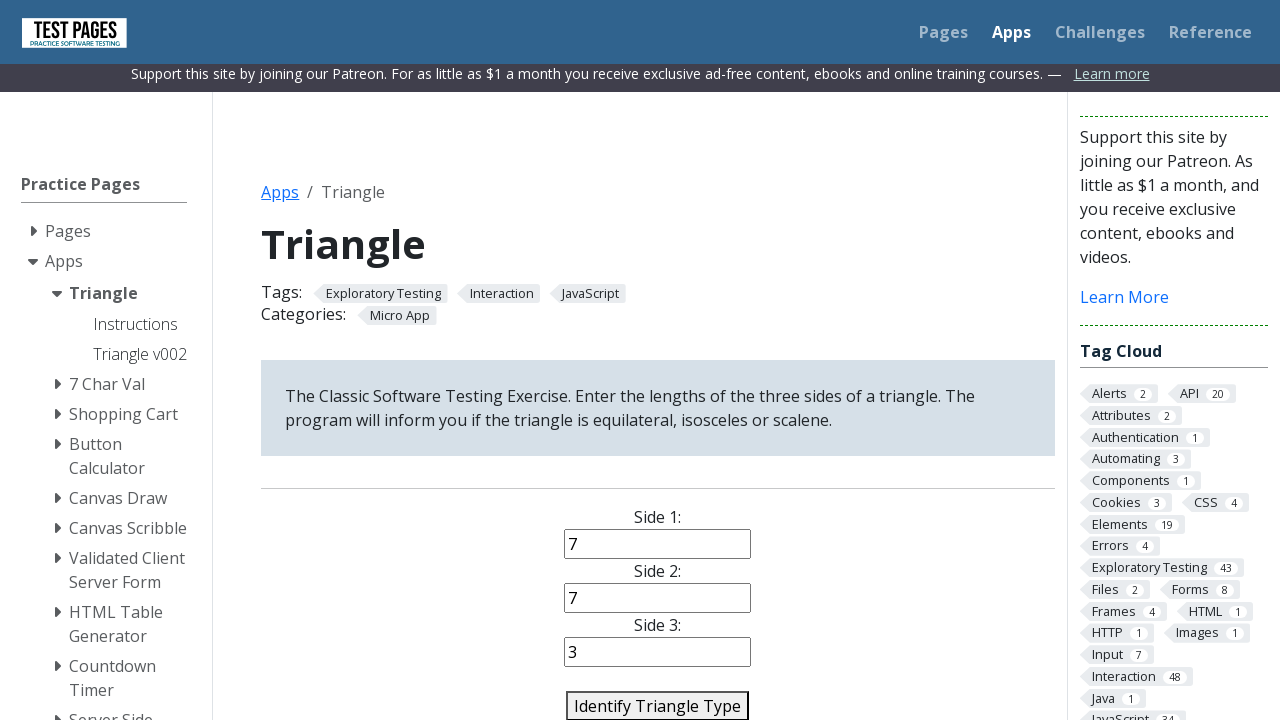

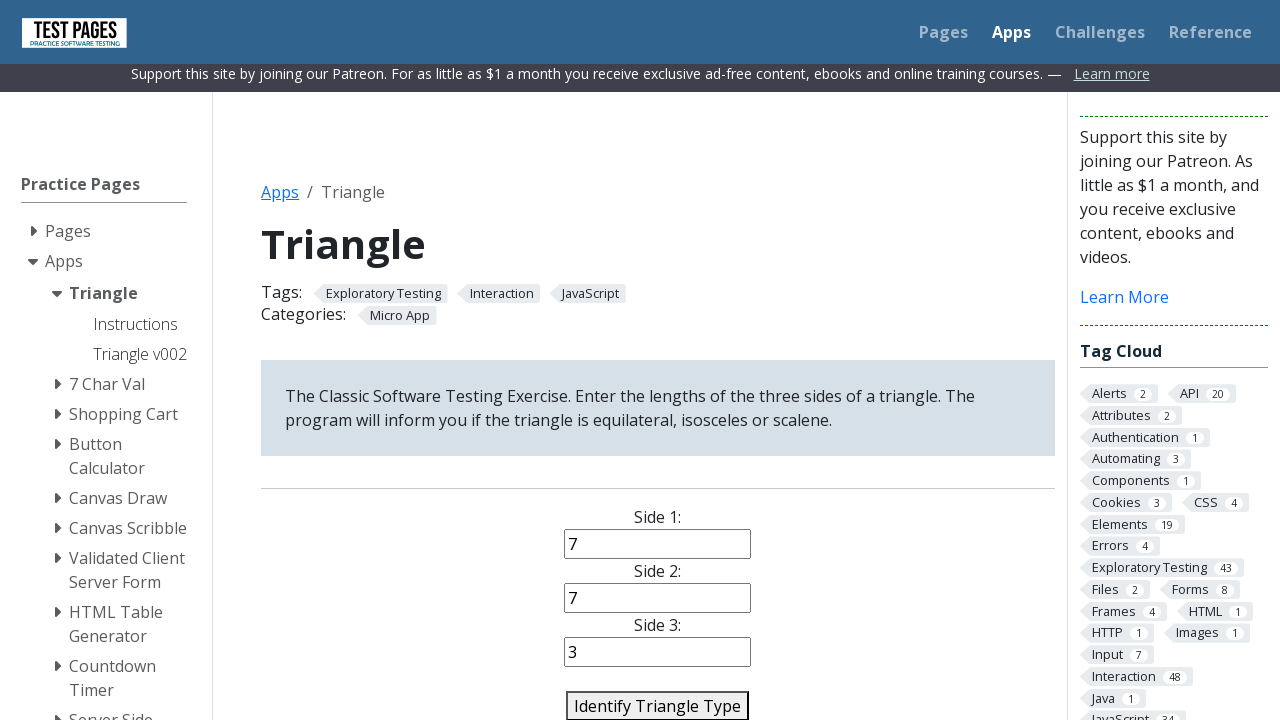